Tests marking individual todo items as complete by checking their checkboxes

Starting URL: https://demo.playwright.dev/todomvc

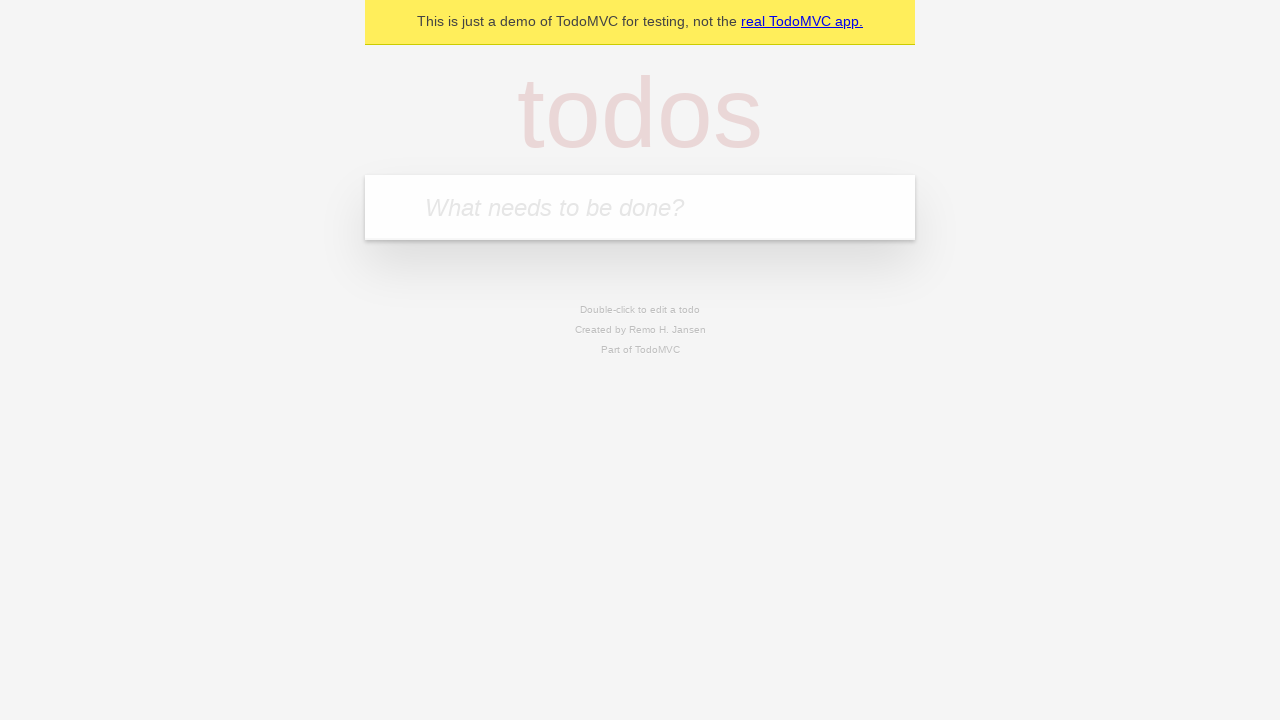

Navigated to TodoMVC demo application
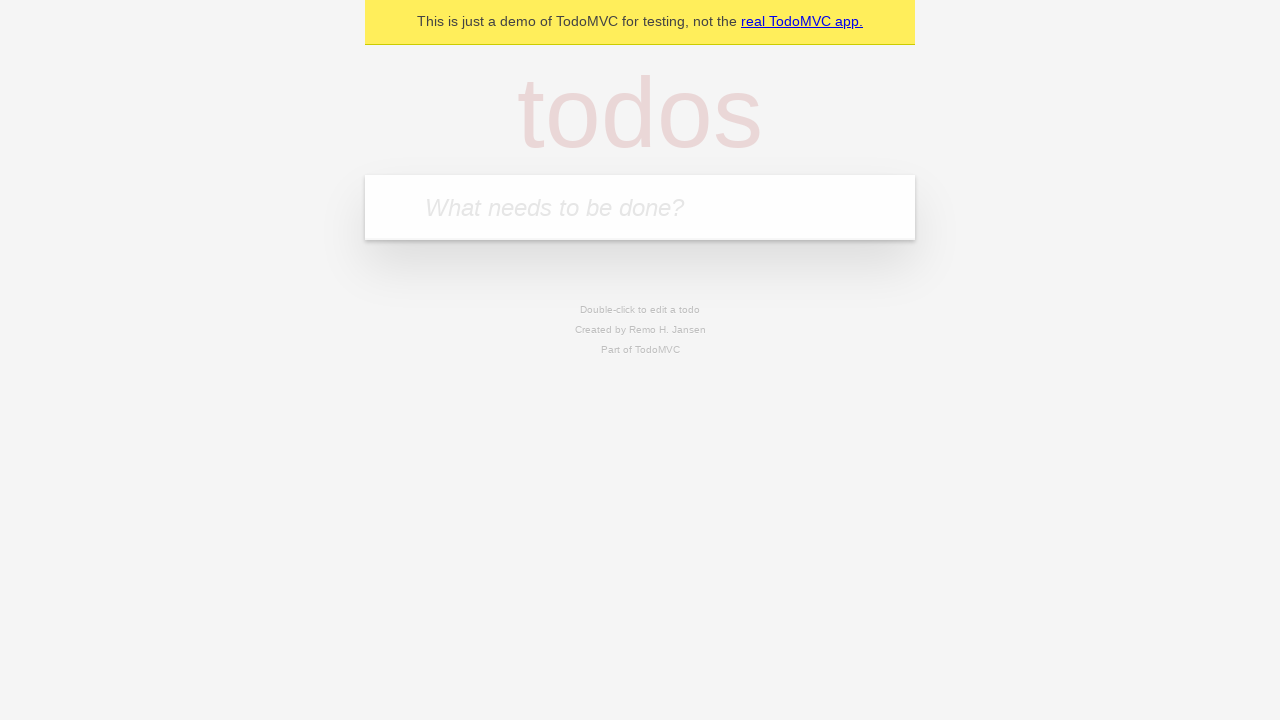

Located the todo input field
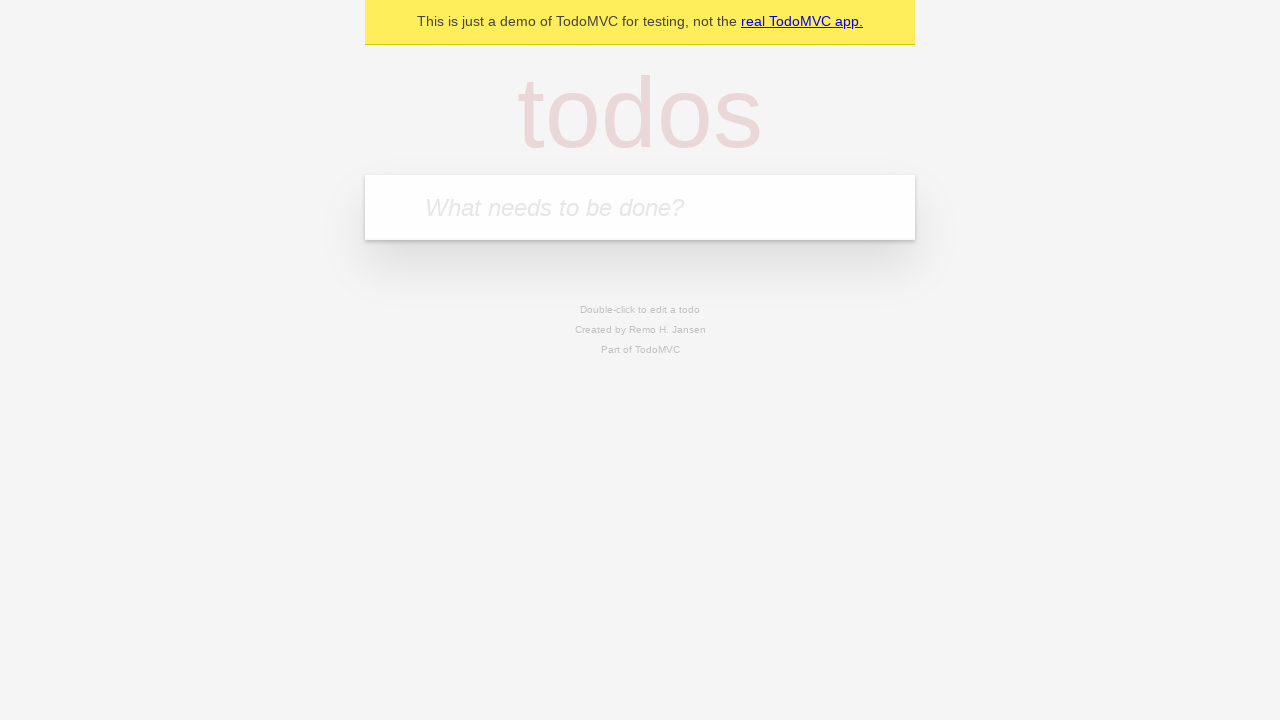

Filled todo input with 'buy some cheese' on internal:attr=[placeholder="What needs to be done?"i]
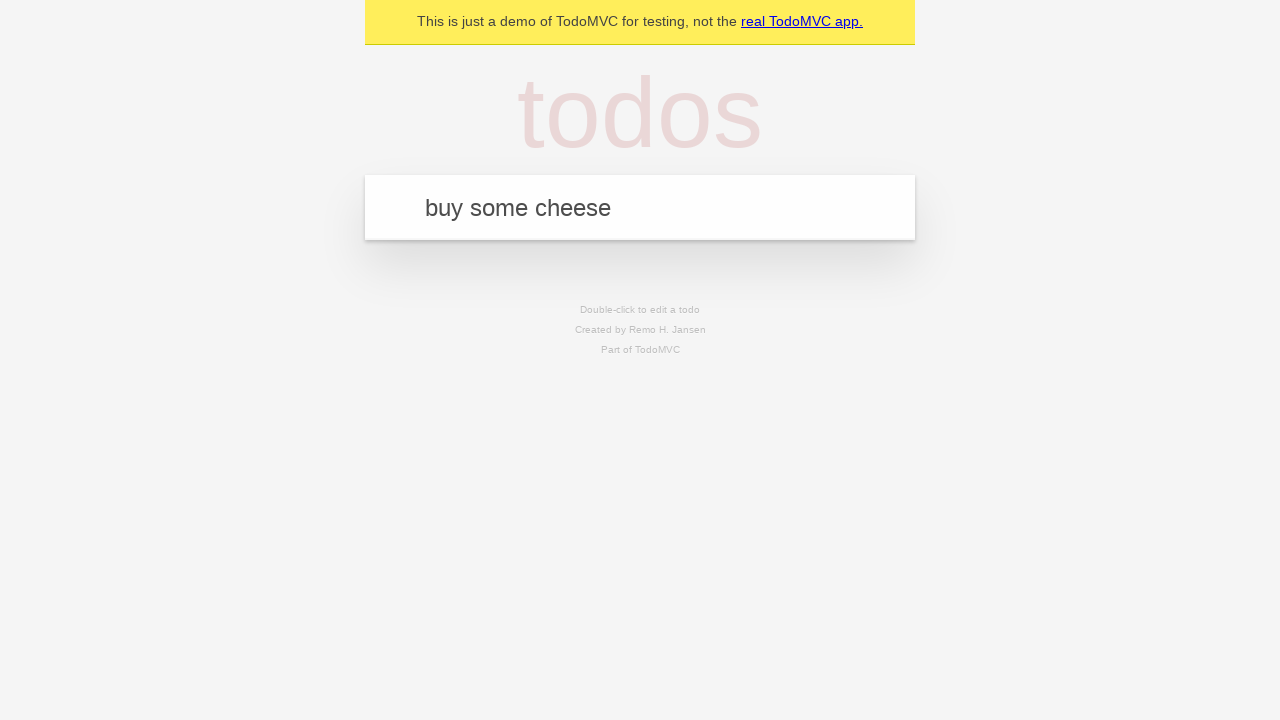

Pressed Enter to create todo item 'buy some cheese' on internal:attr=[placeholder="What needs to be done?"i]
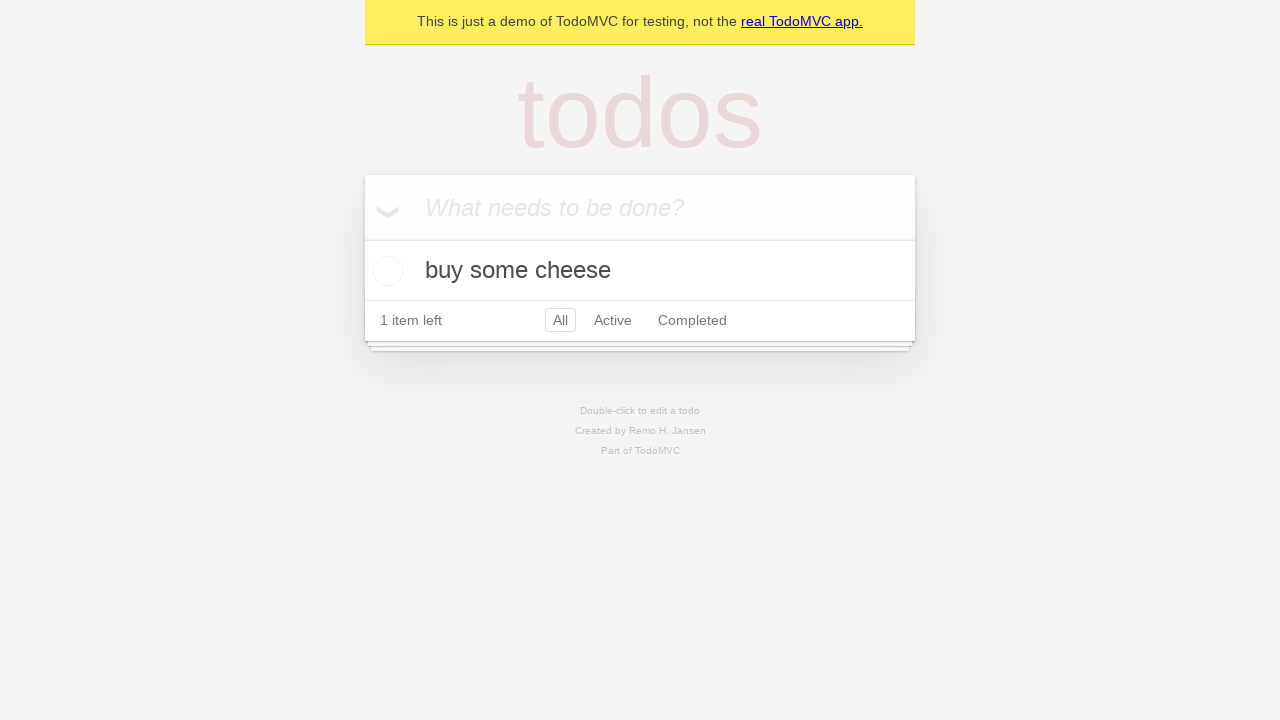

Filled todo input with 'feed the cat' on internal:attr=[placeholder="What needs to be done?"i]
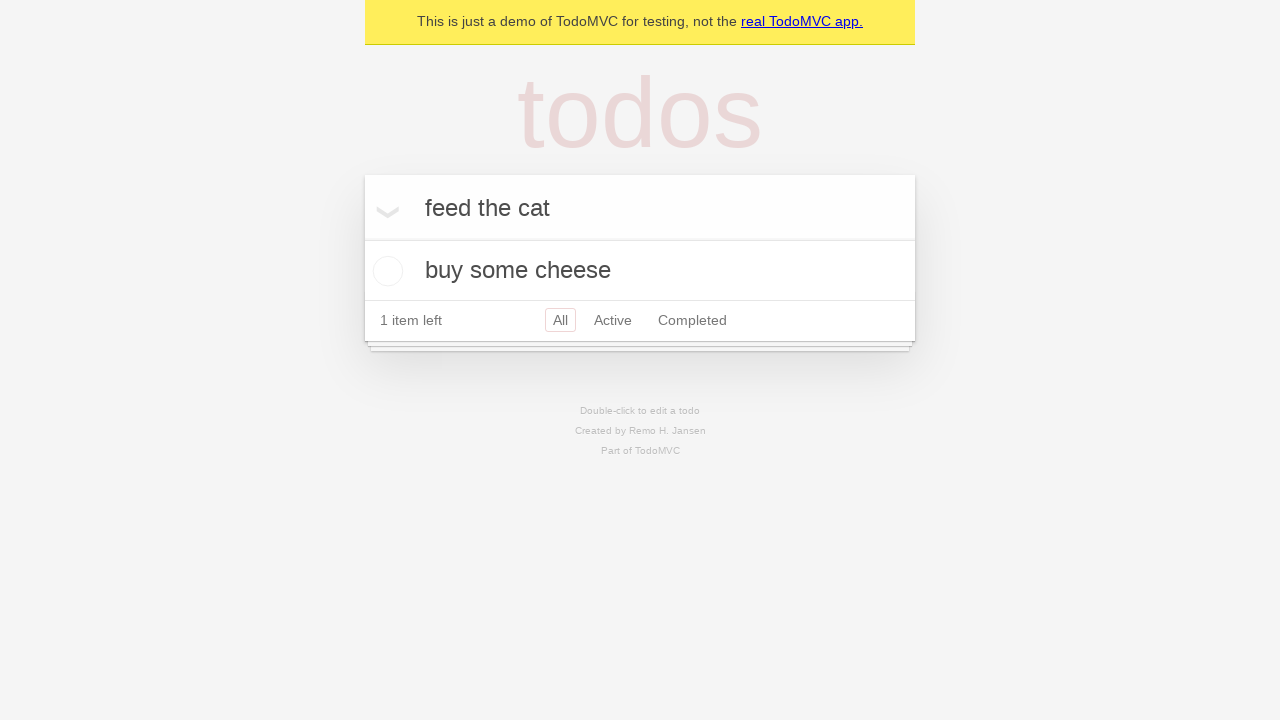

Pressed Enter to create todo item 'feed the cat' on internal:attr=[placeholder="What needs to be done?"i]
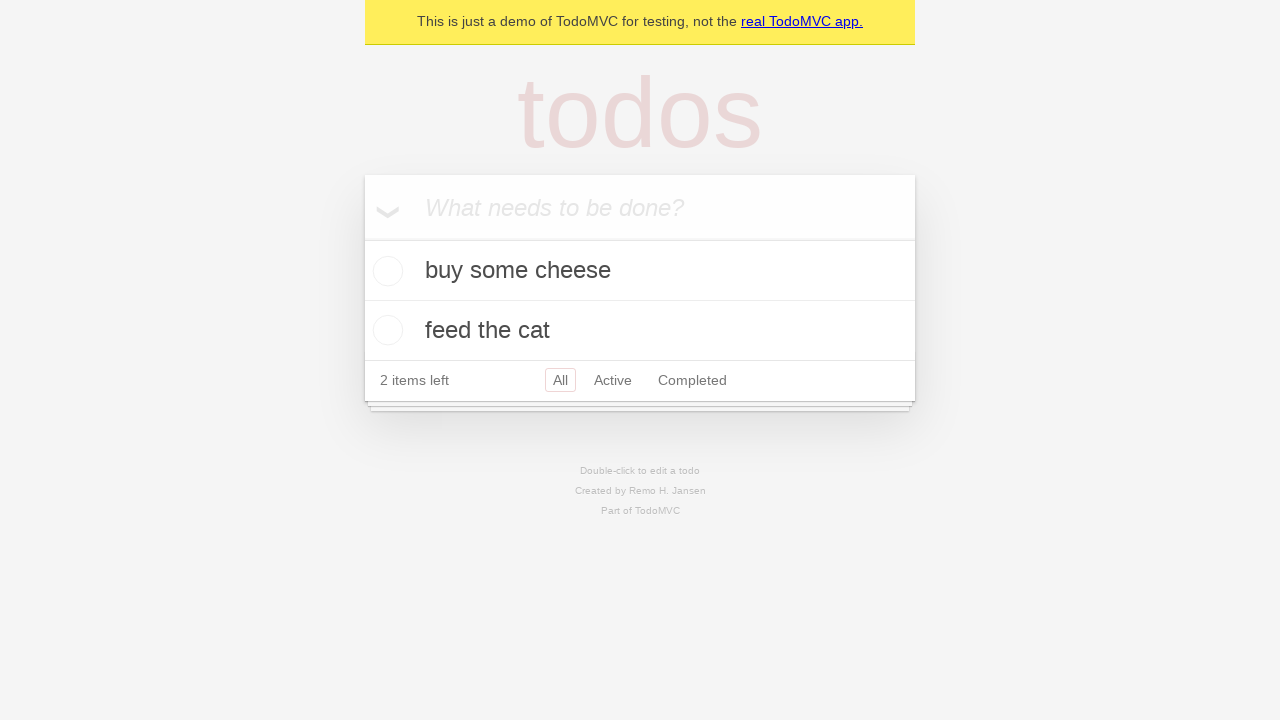

Waited for both todo items to appear in the list
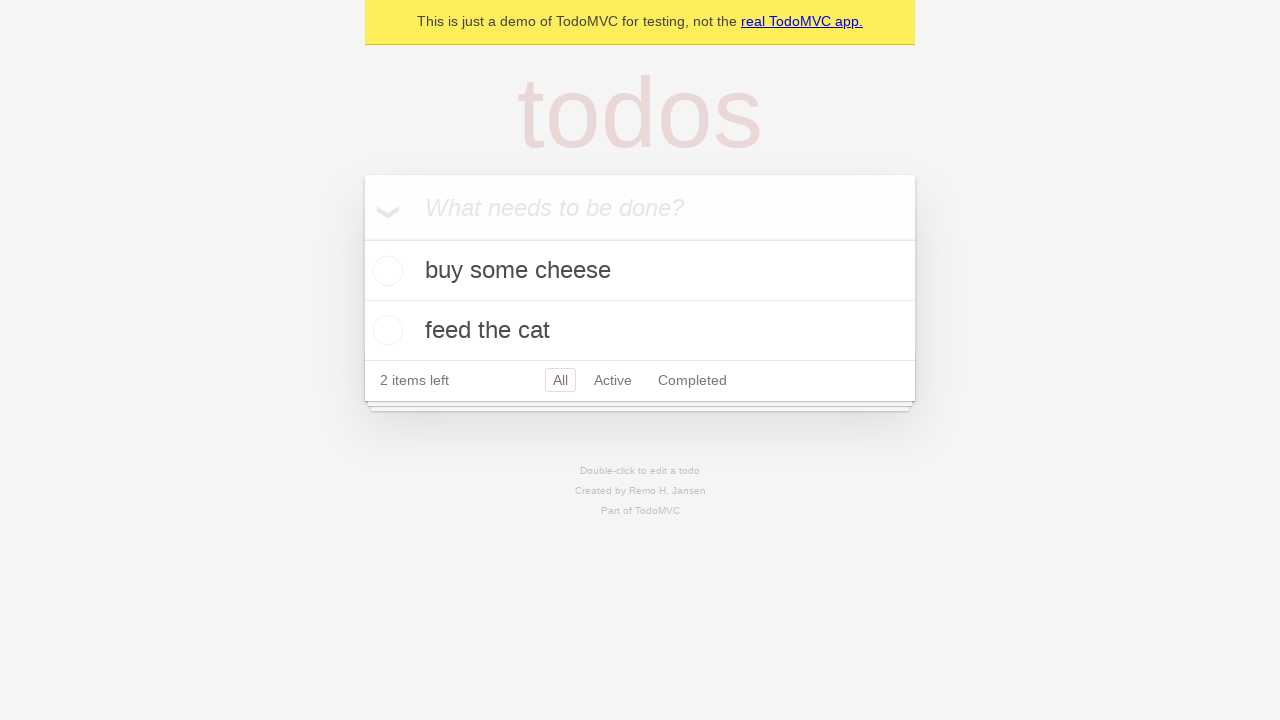

Located the first todo item
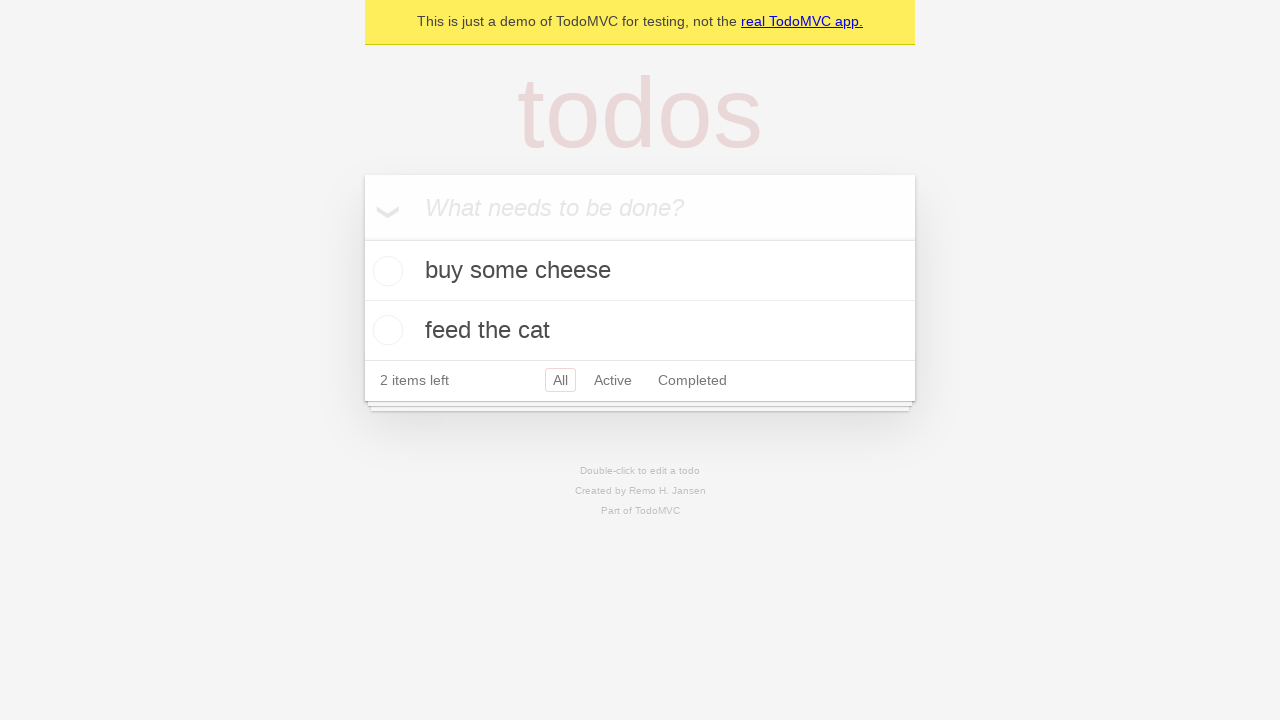

Checked the checkbox for the first todo item 'buy some cheese' at (385, 271) on internal:testid=[data-testid="todo-item"s] >> nth=0 >> internal:role=checkbox
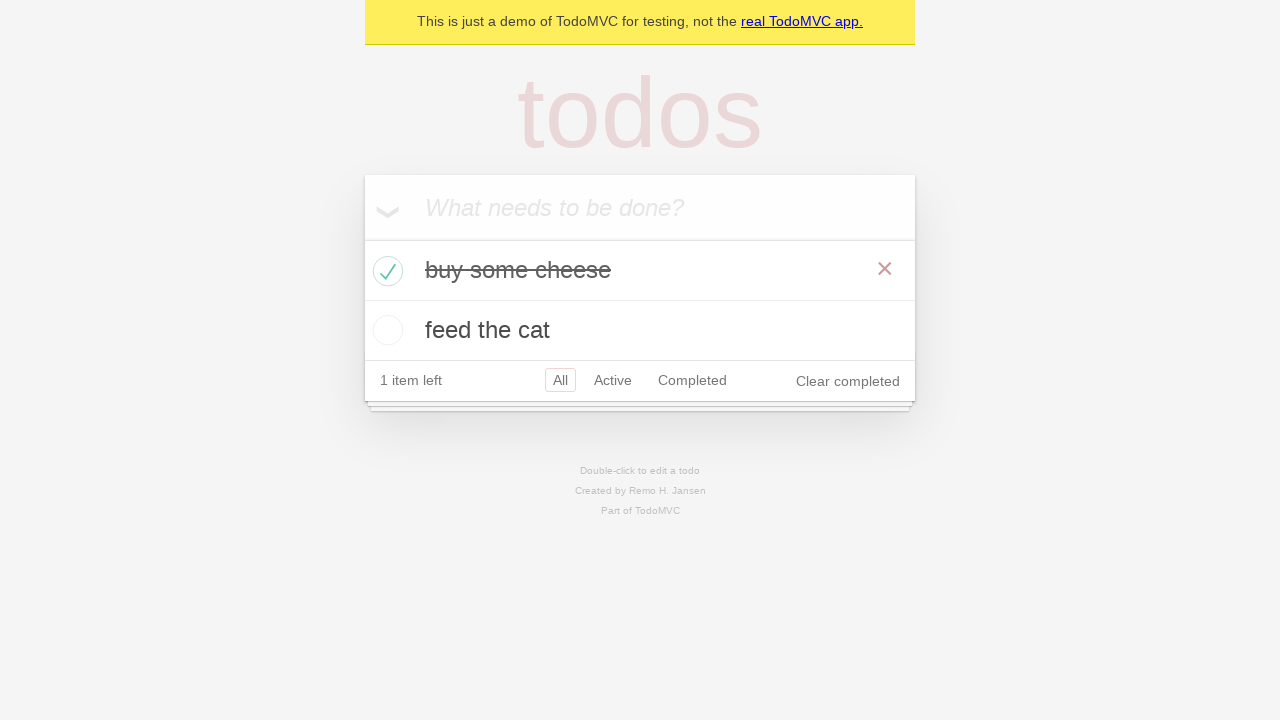

Located the second todo item
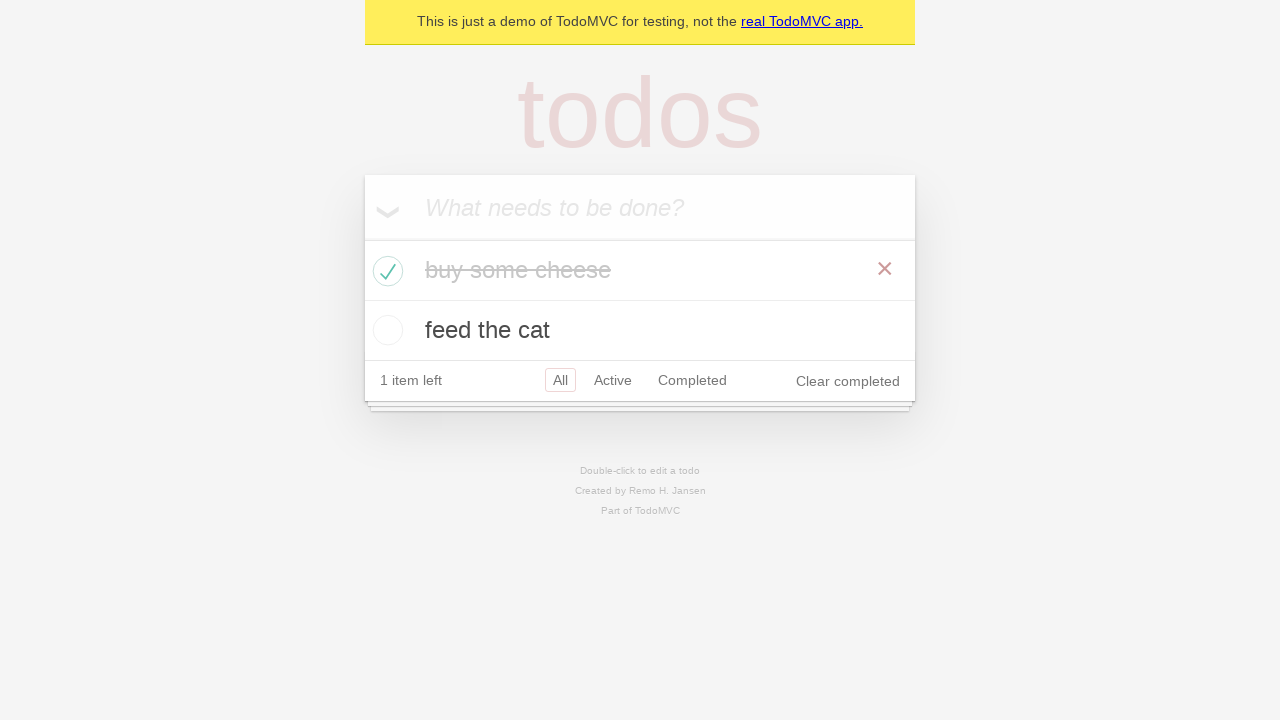

Checked the checkbox for the second todo item 'feed the cat' at (385, 330) on internal:testid=[data-testid="todo-item"s] >> nth=1 >> internal:role=checkbox
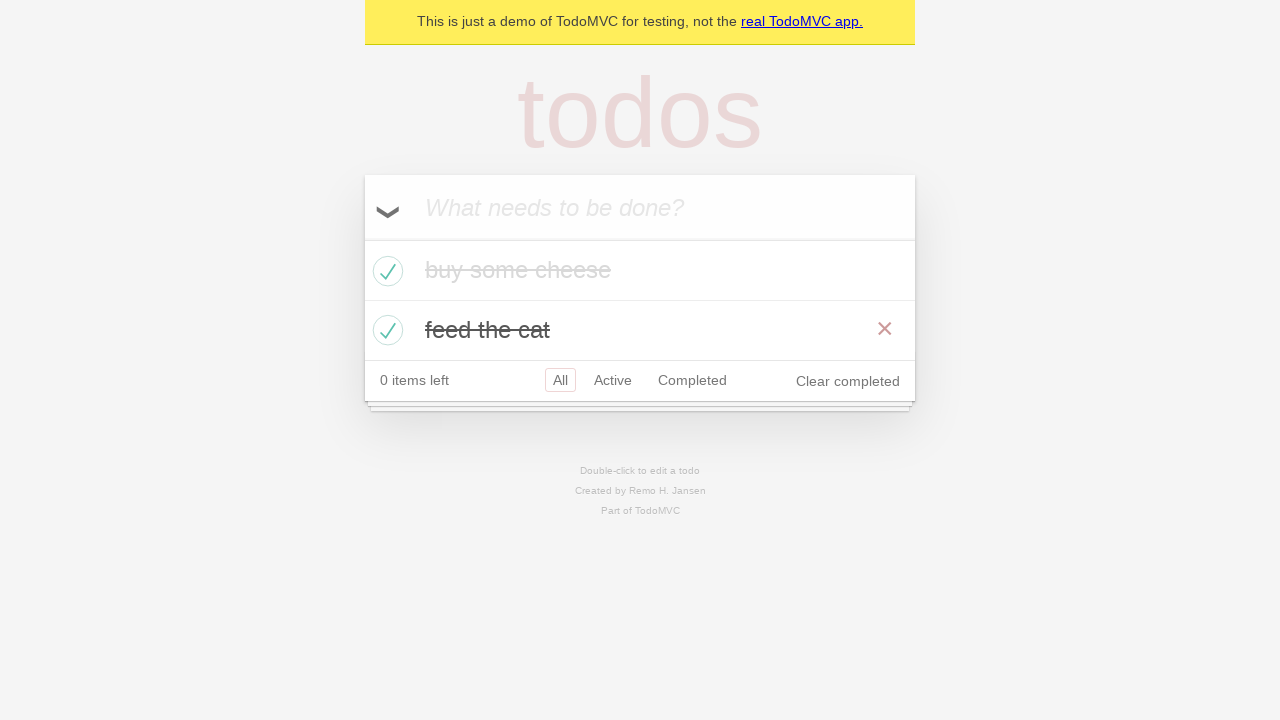

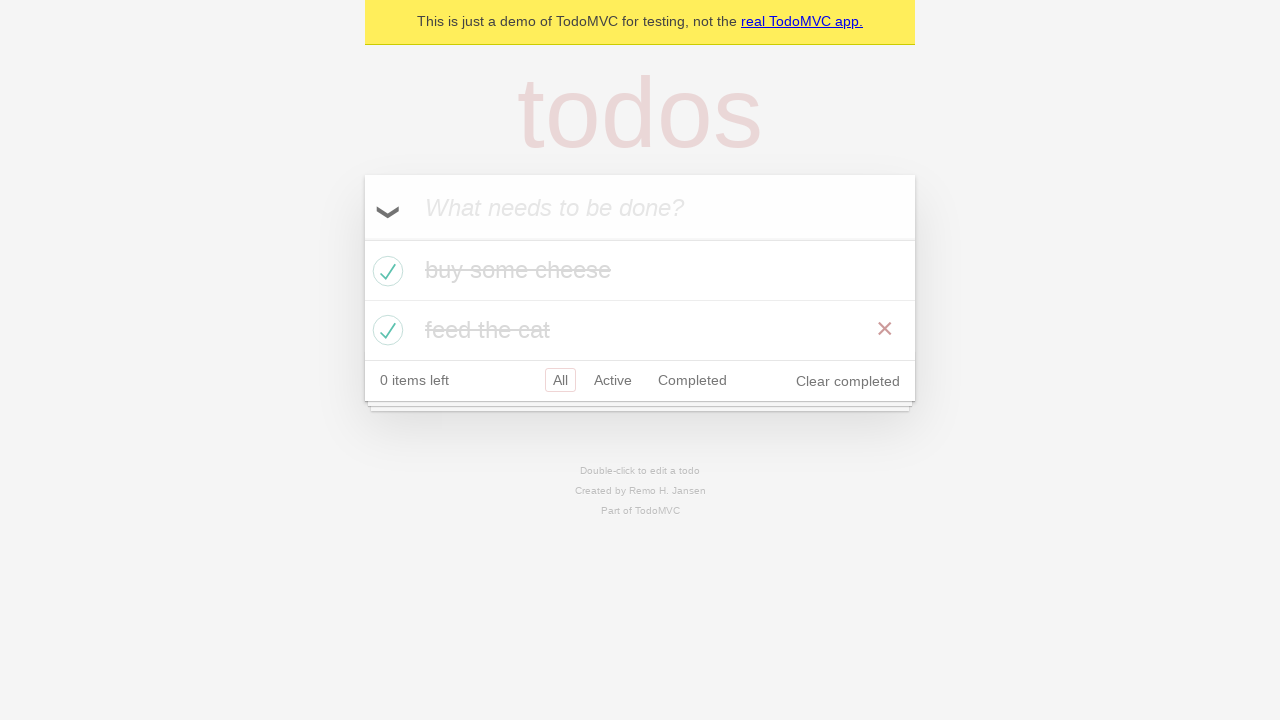